Tests the add/remove elements functionality by clicking the "Add Element" button twice to create two delete buttons, then clicking one delete button and verifying only one remains.

Starting URL: https://the-internet.herokuapp.com/add_remove_elements/

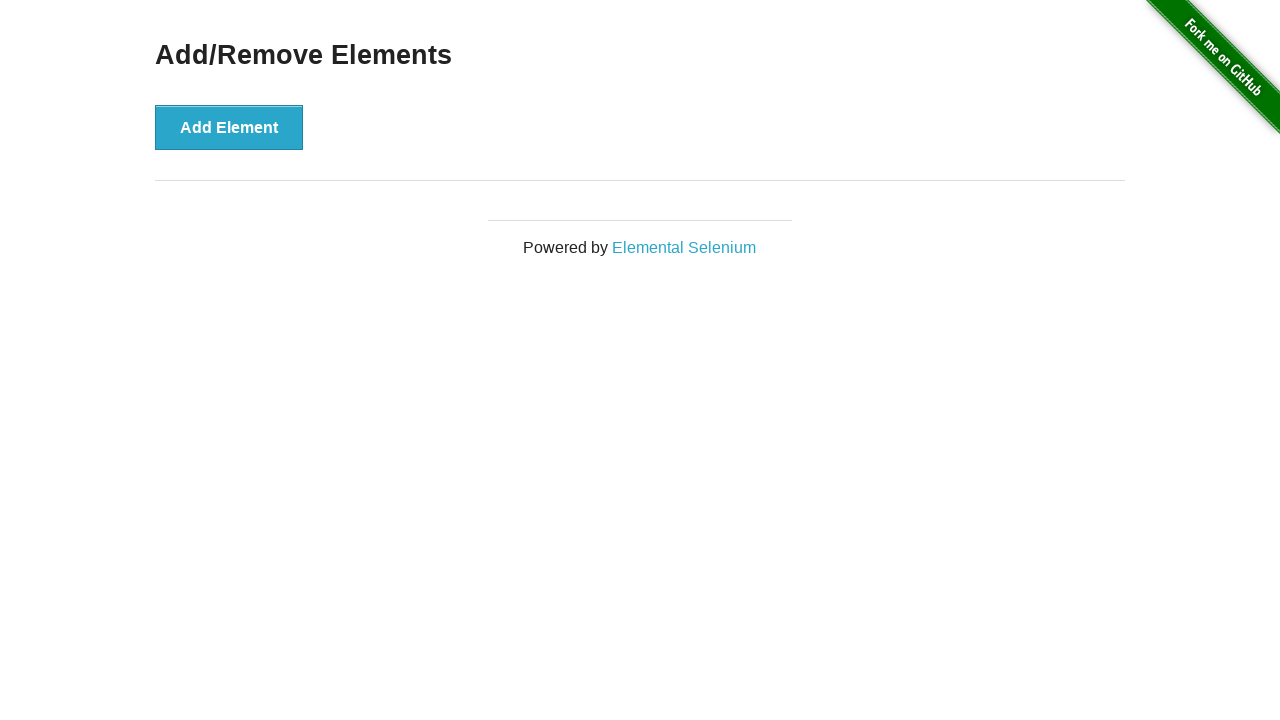

Clicked 'Add Element' button first time at (229, 127) on xpath=//button[text()='Add Element']
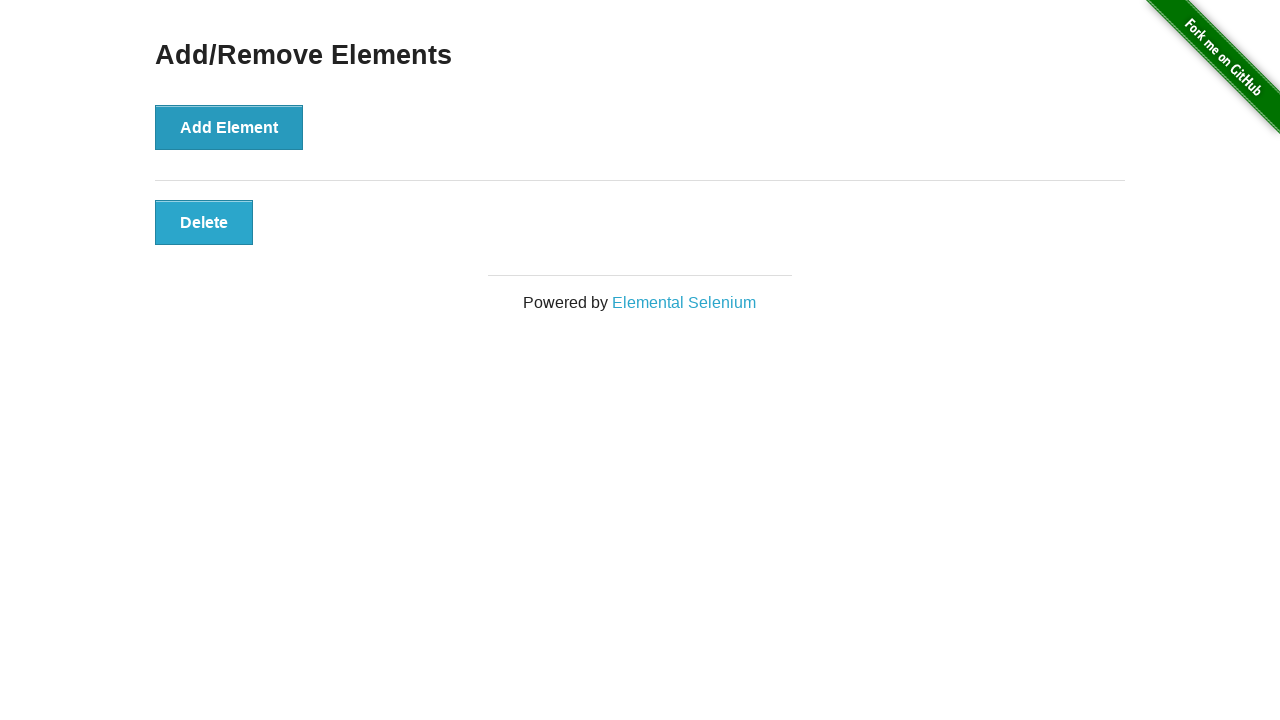

Clicked 'Add Element' button second time at (229, 127) on xpath=//button[text()='Add Element']
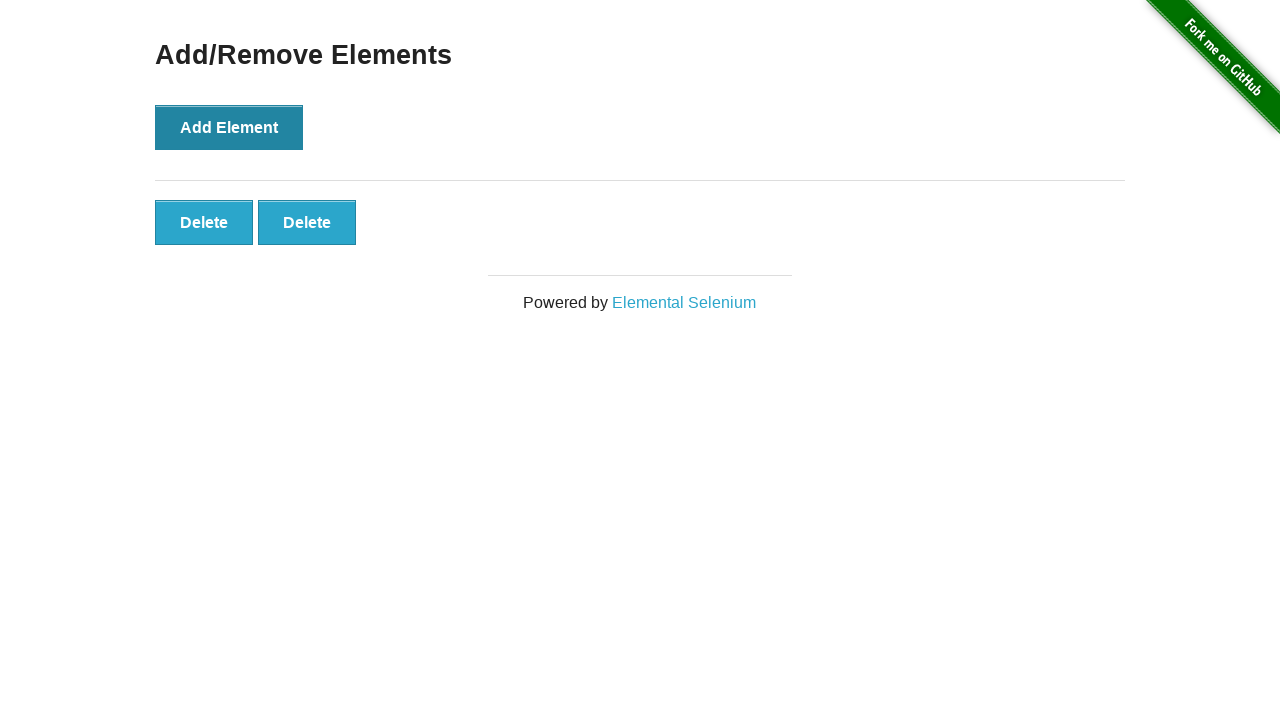

Located delete buttons
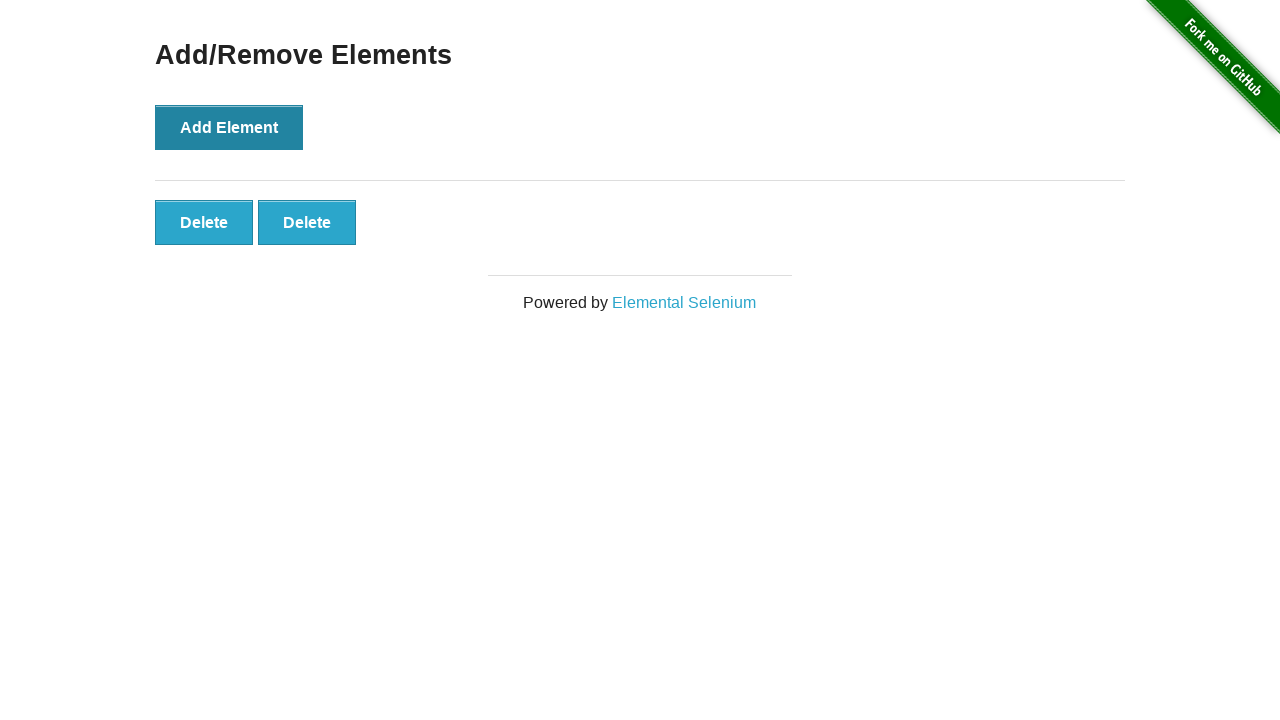

Verified that 2 delete buttons are present
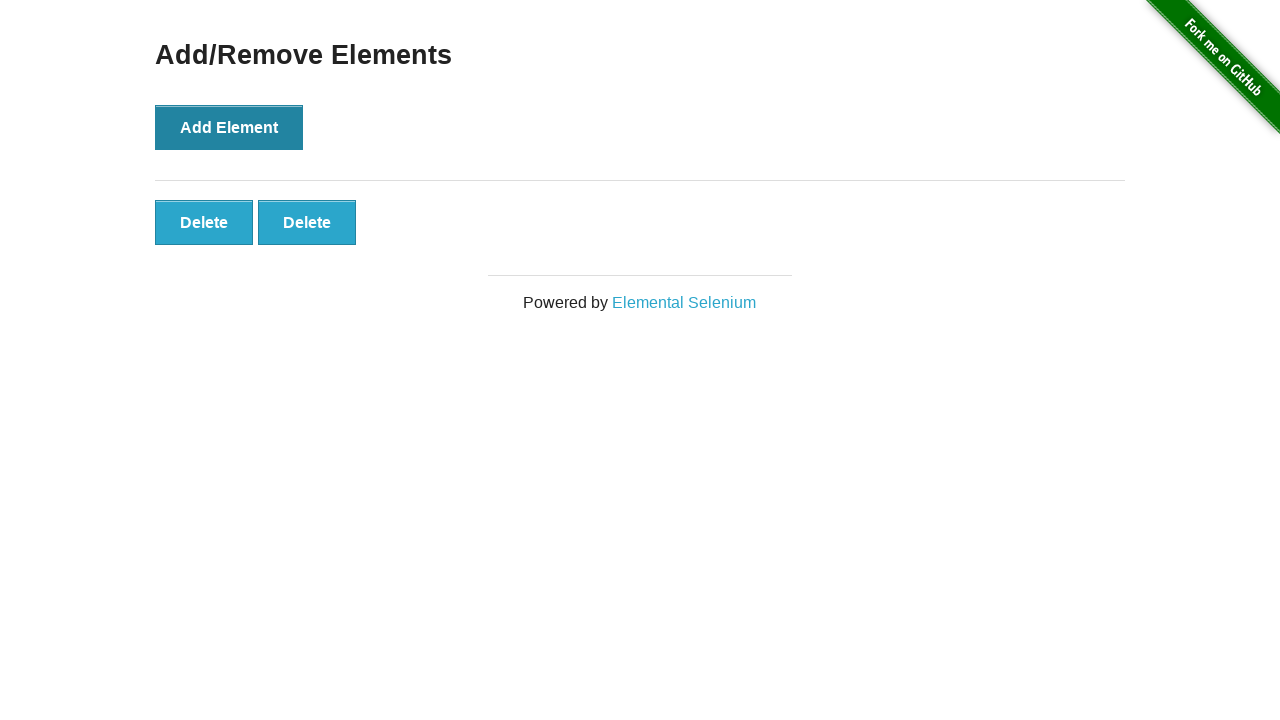

Clicked the second delete button at (307, 222) on xpath=//button[text()='Delete'] >> nth=1
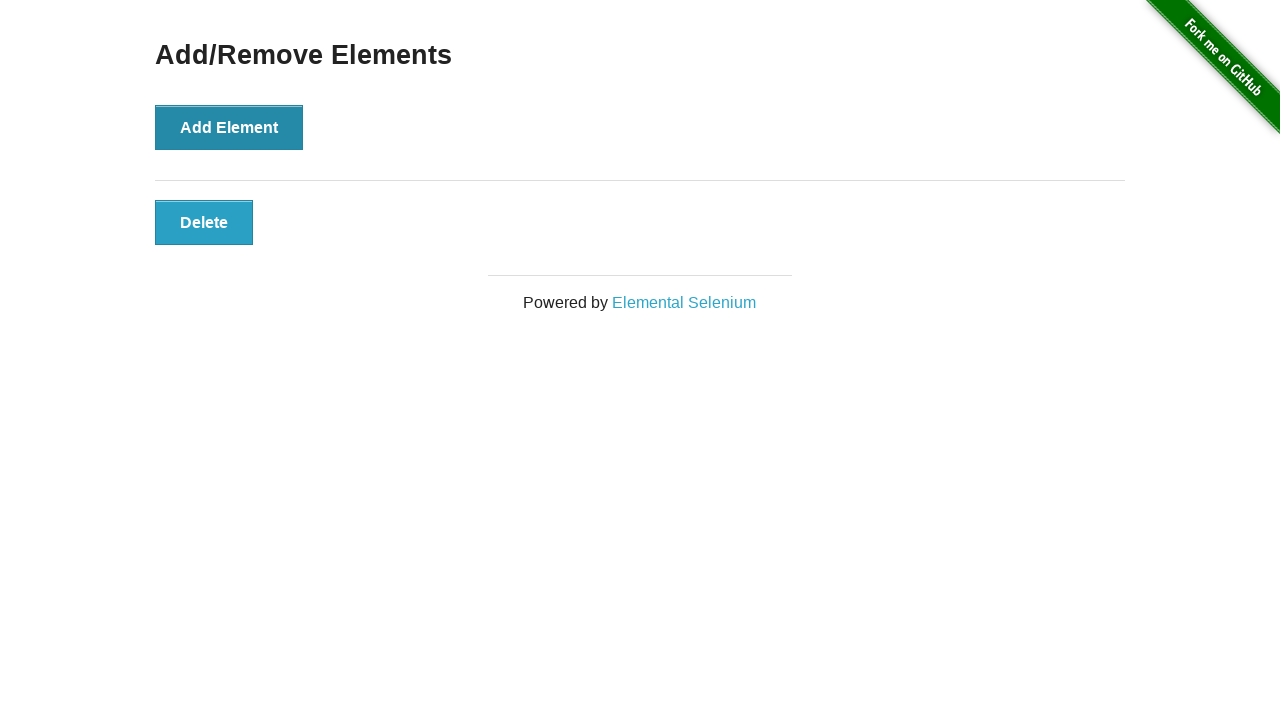

Located remaining delete buttons
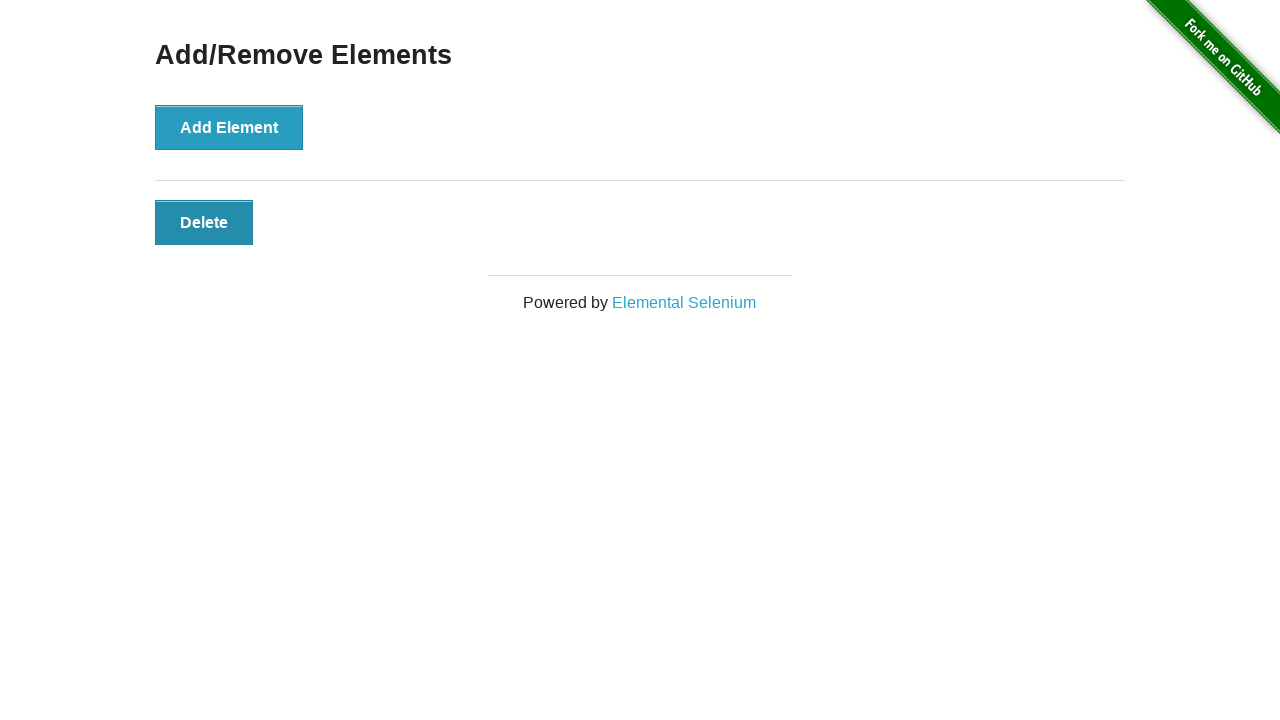

Verified that only 1 delete button remains
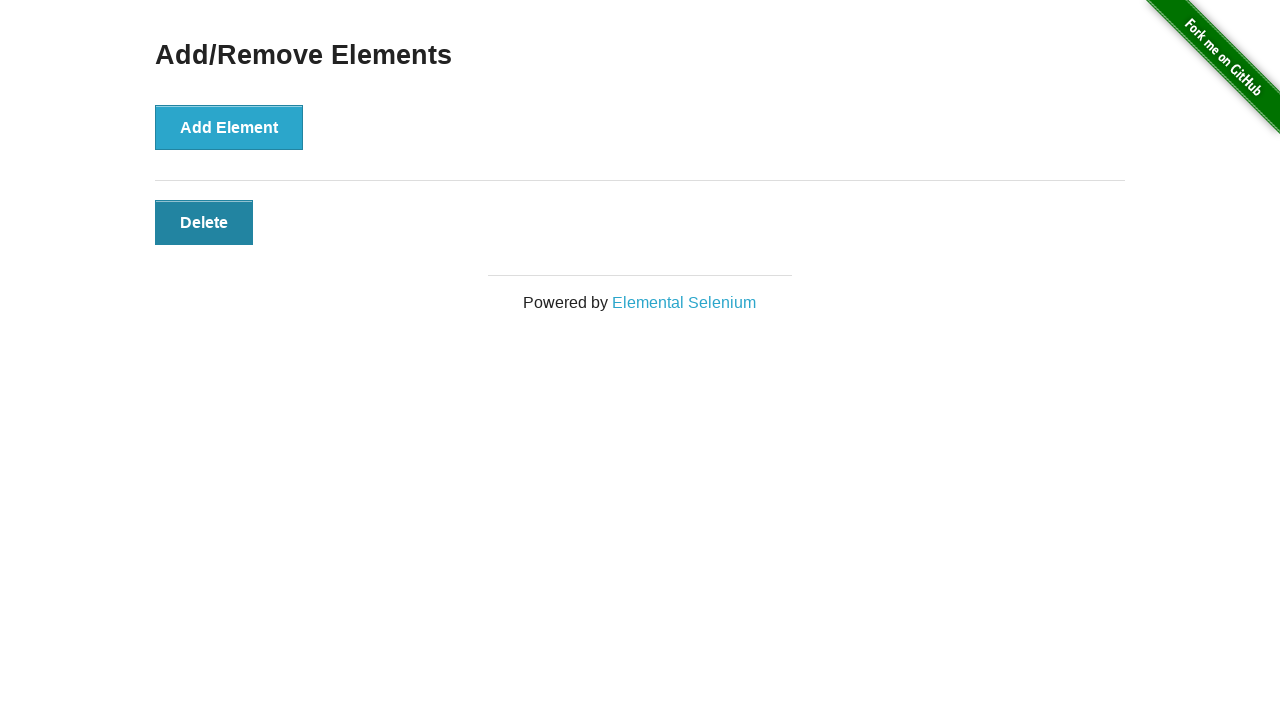

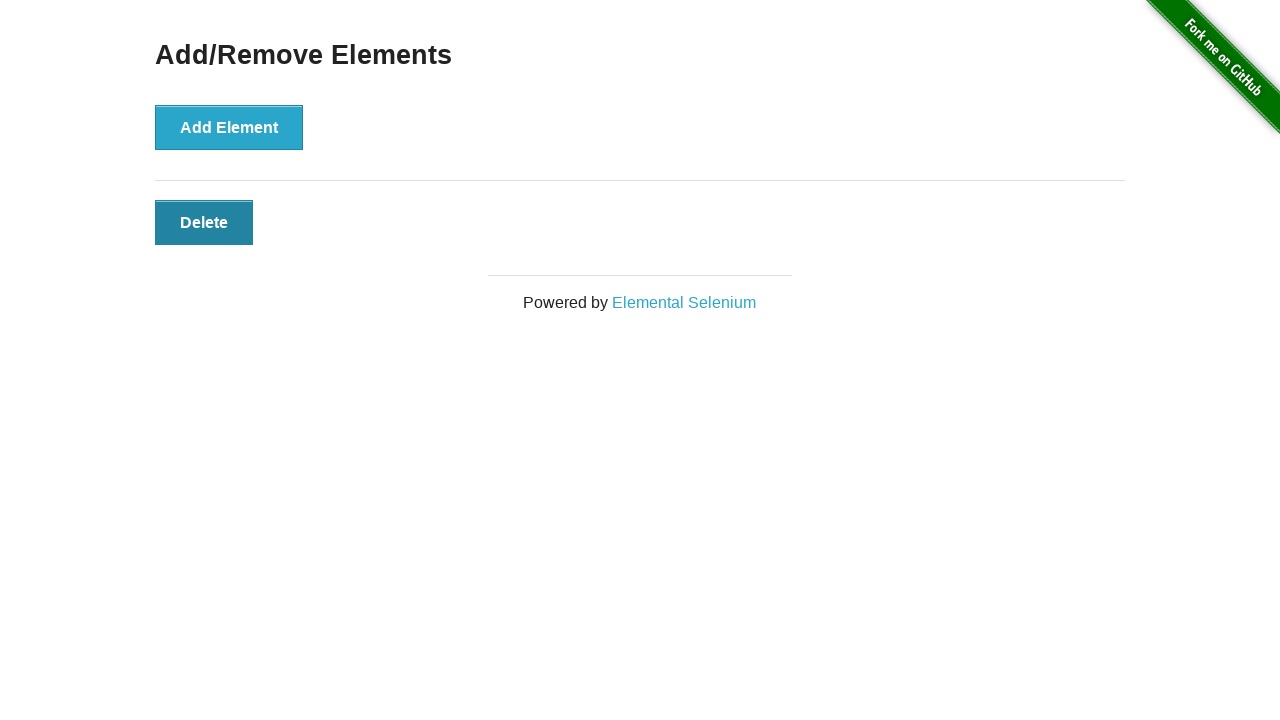